Tests the prompt box alert by entering text into it, accepting it, and verifying the entered text appears in the result

Starting URL: https://demoqa.com/alerts

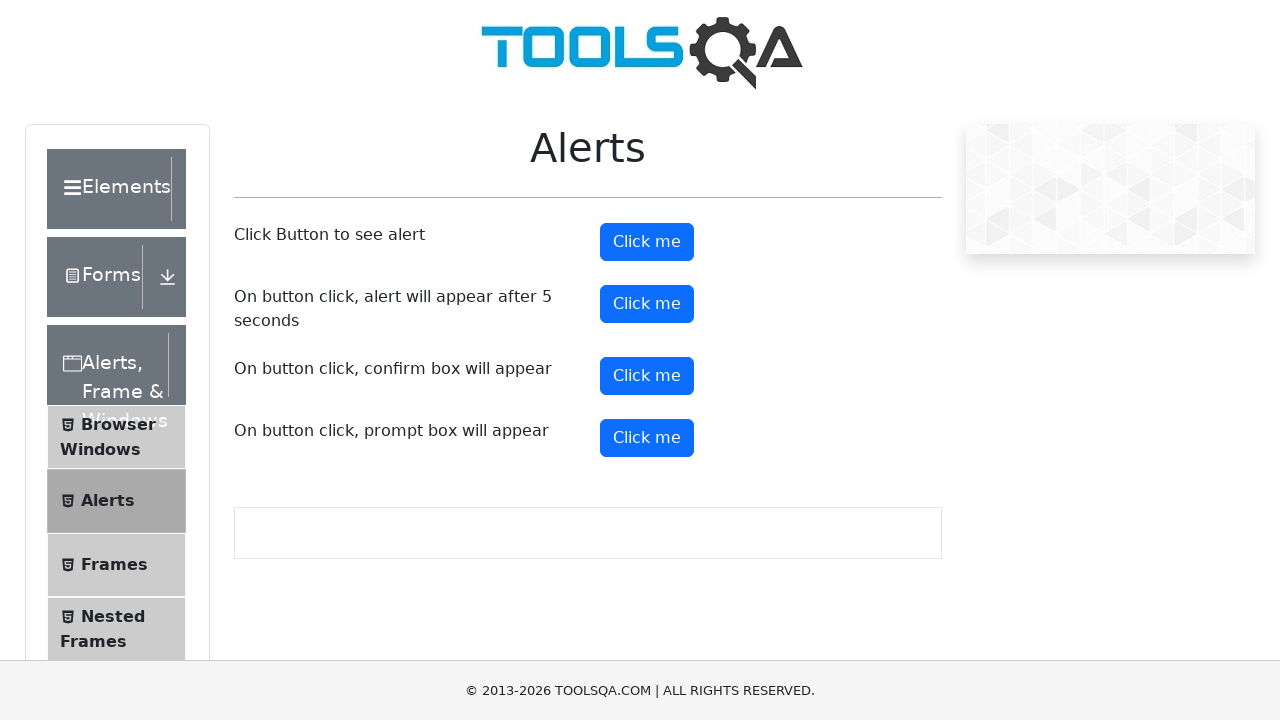

Set up dialog handler to accept prompt with 'Ada'
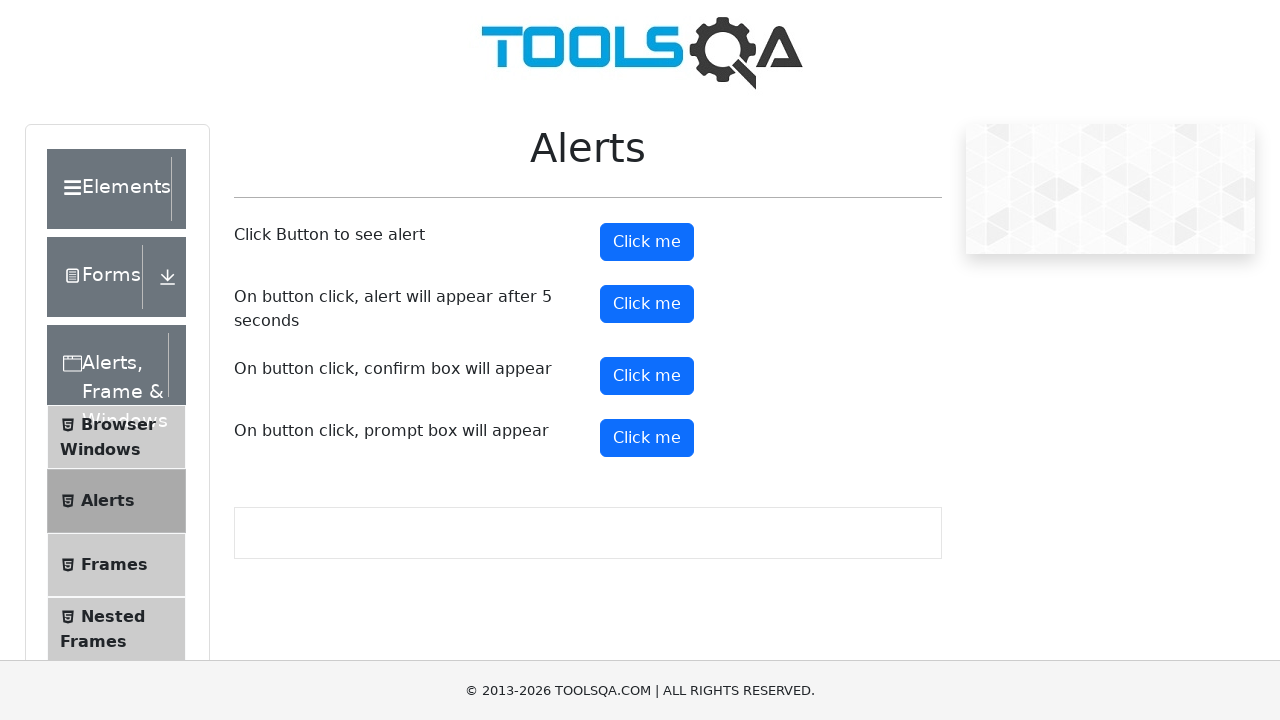

Clicked prompt button to trigger prompt box at (647, 438) on #promtButton
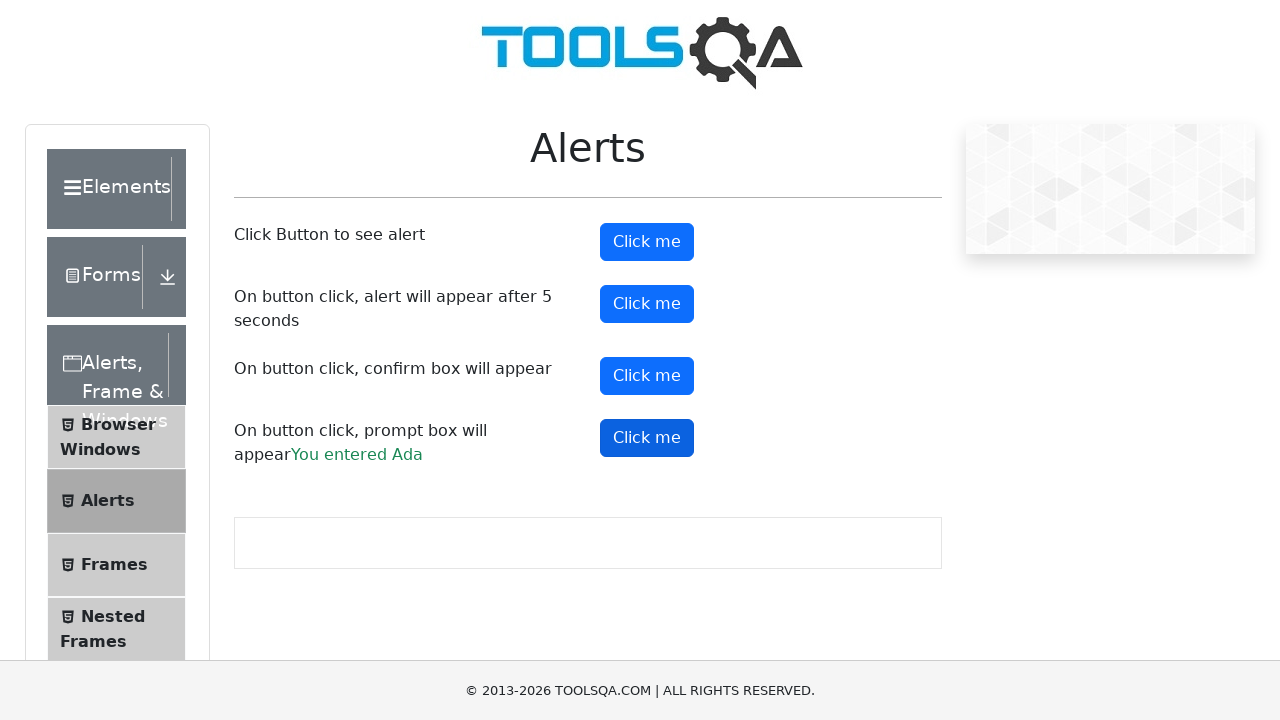

Prompt result element loaded
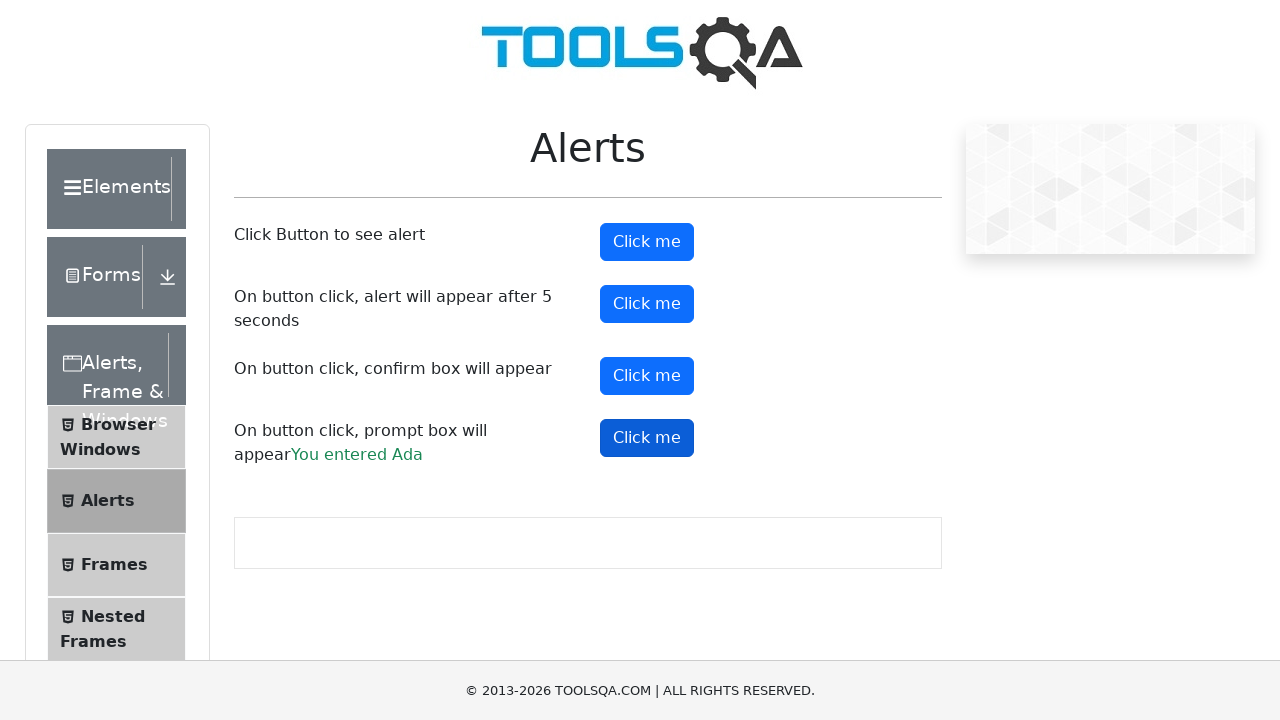

Retrieved prompt result text
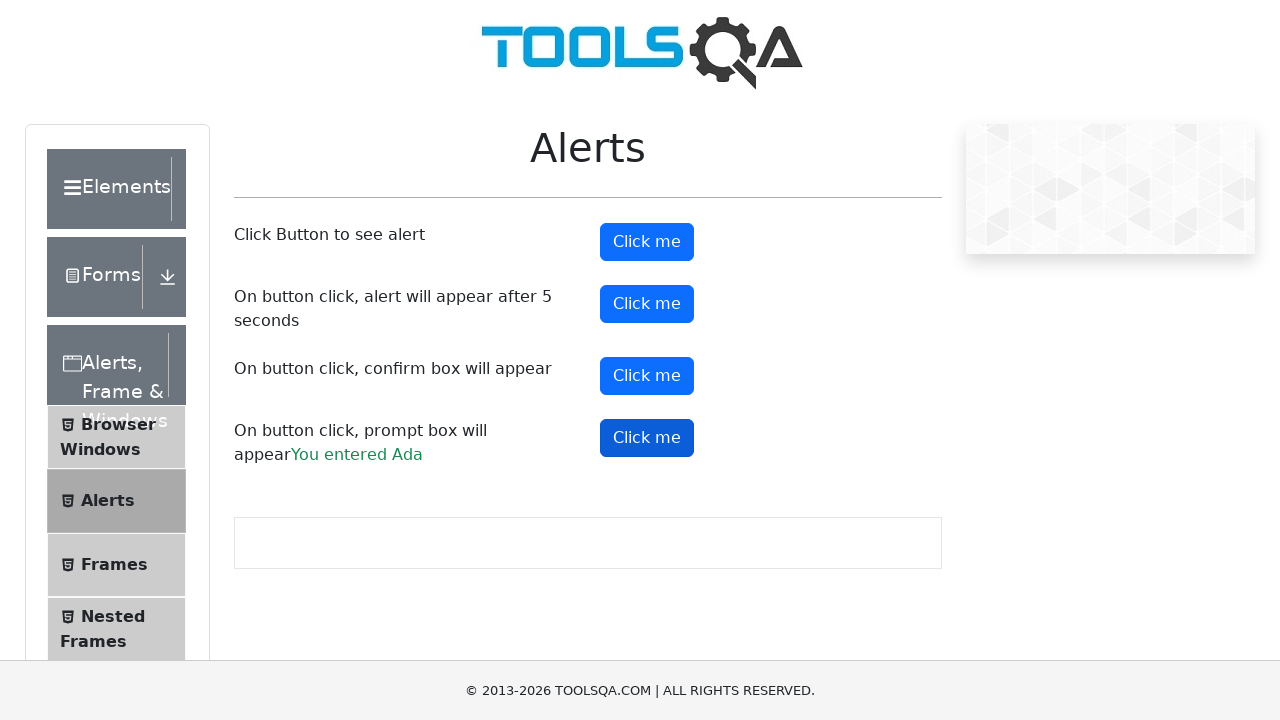

Verified that 'Ada' appears in prompt result
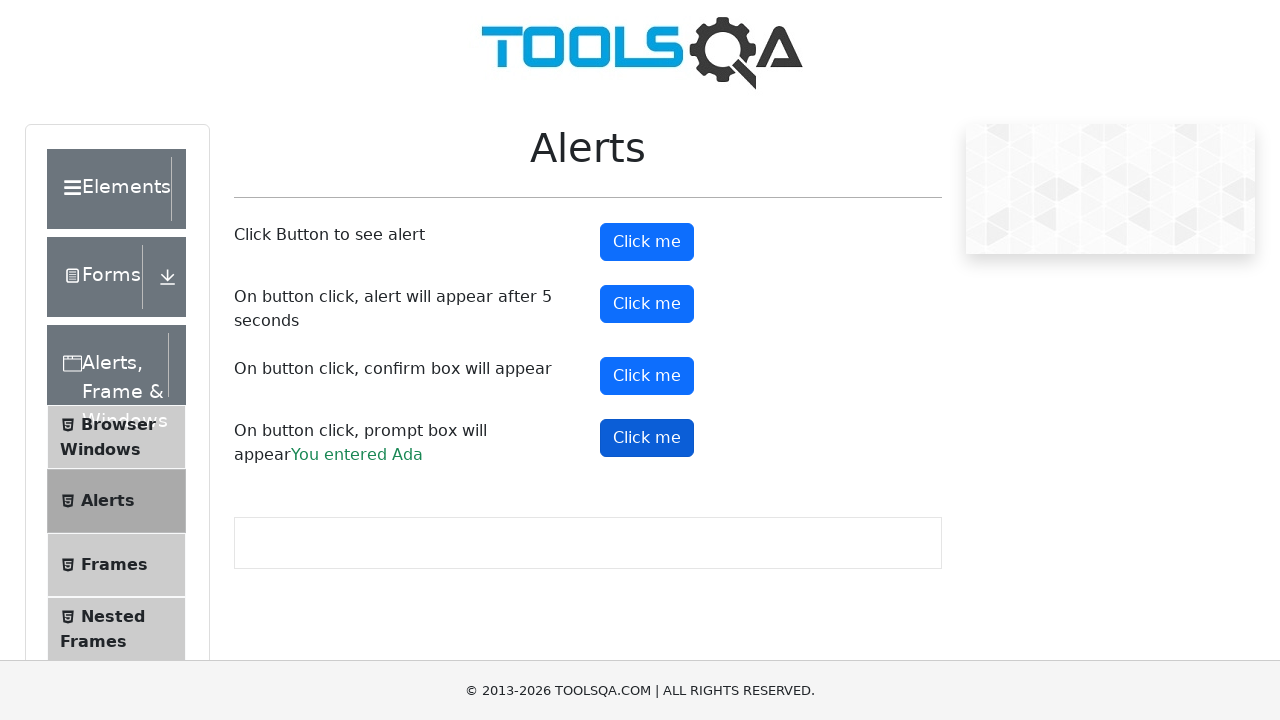

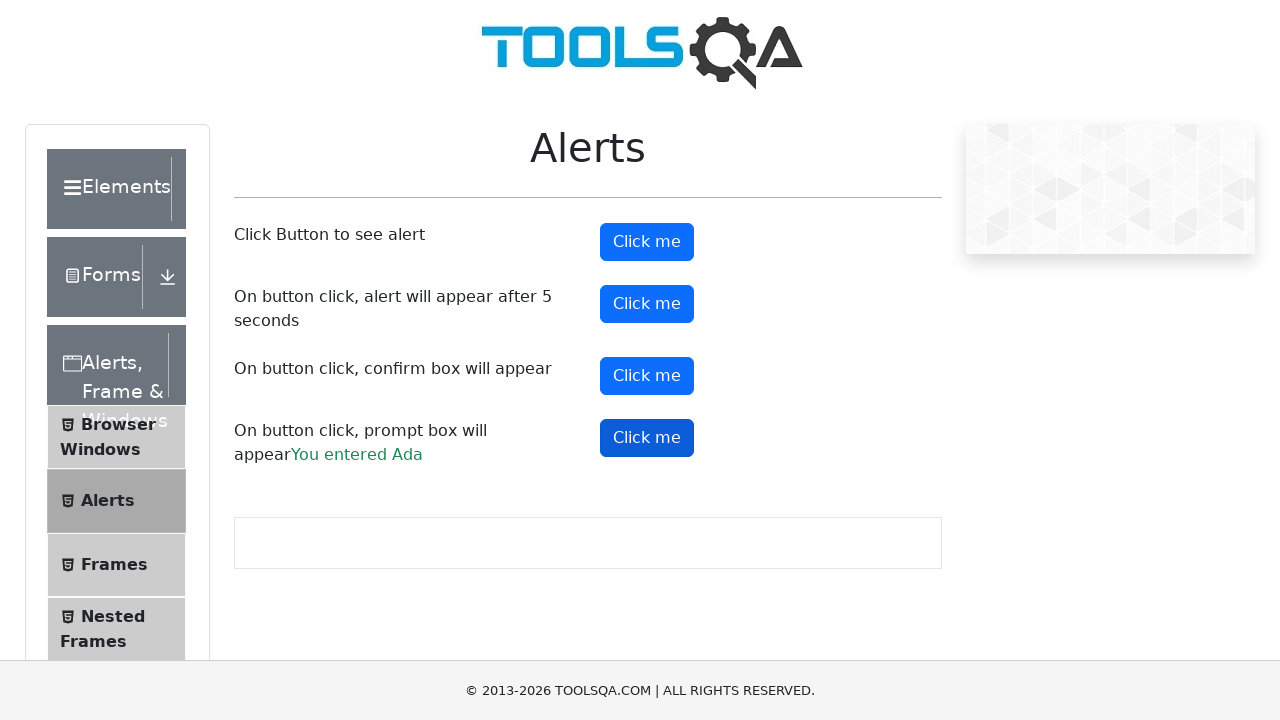